Simple smoke test that navigates to the Jawa Motorcycles homepage and verifies the page loads successfully

Starting URL: https://www.jawamotorcycles.com/

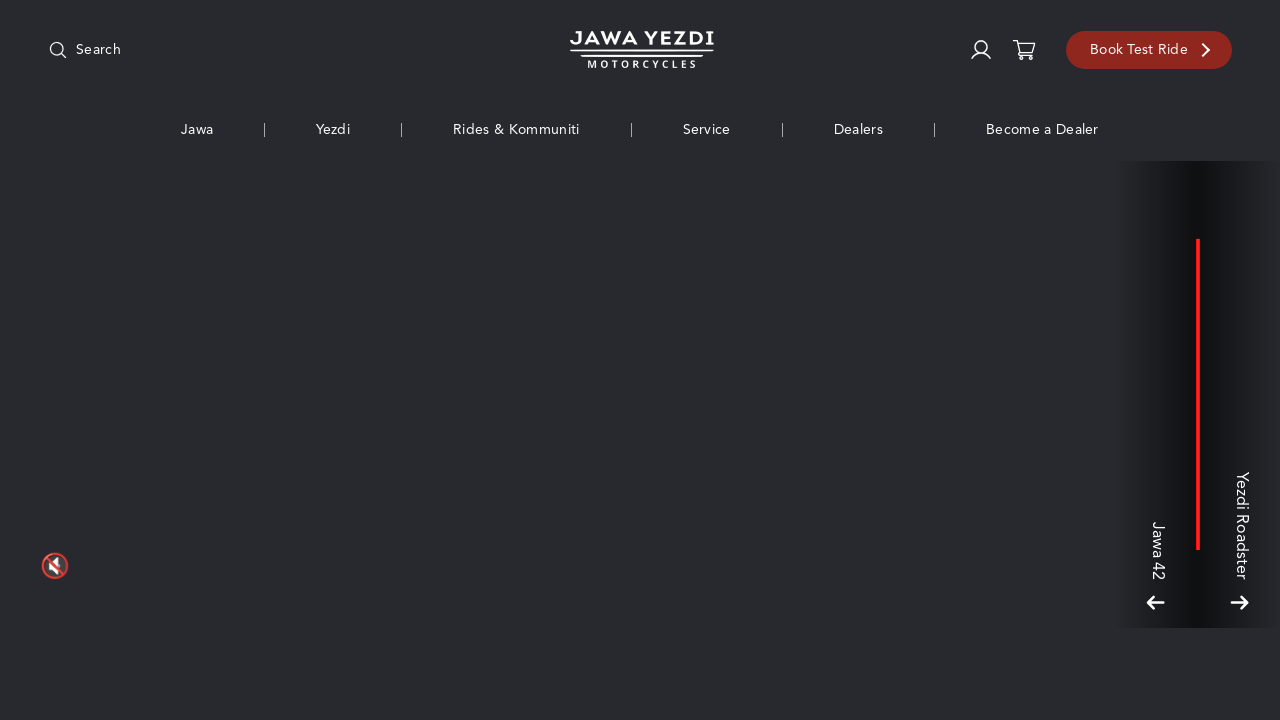

Waited for DOM content to be loaded on Jawa Motorcycles homepage
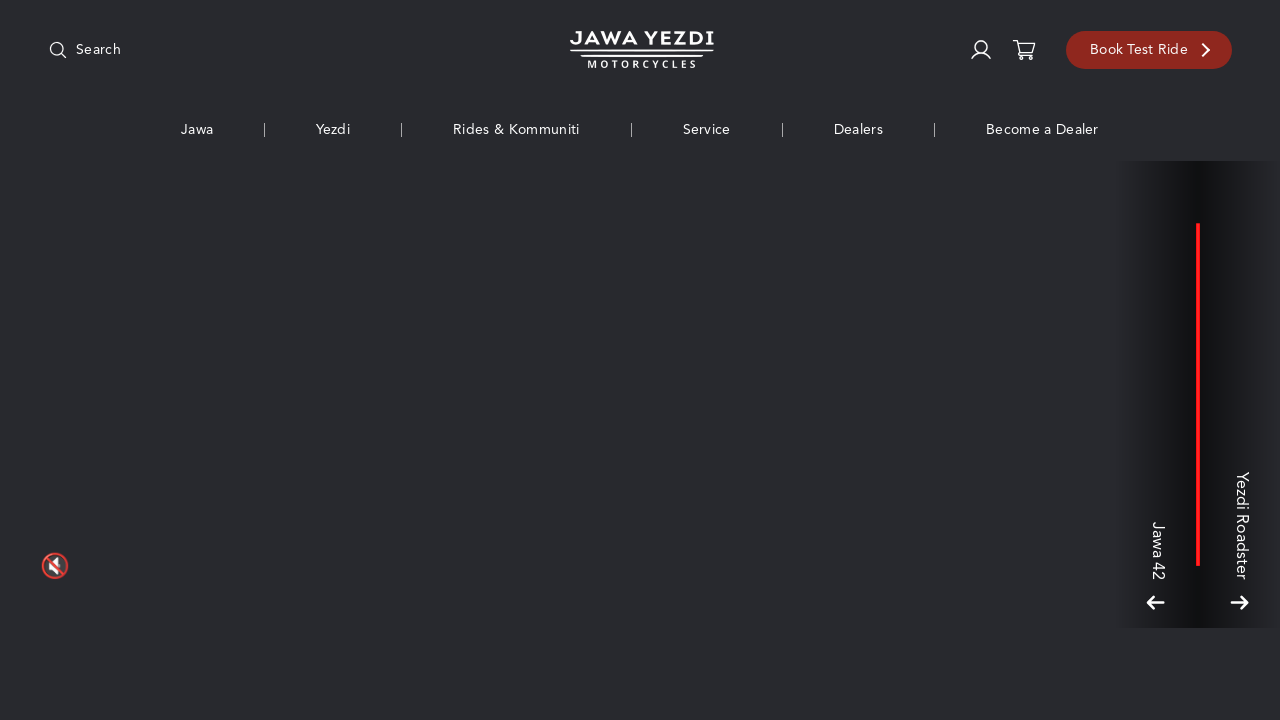

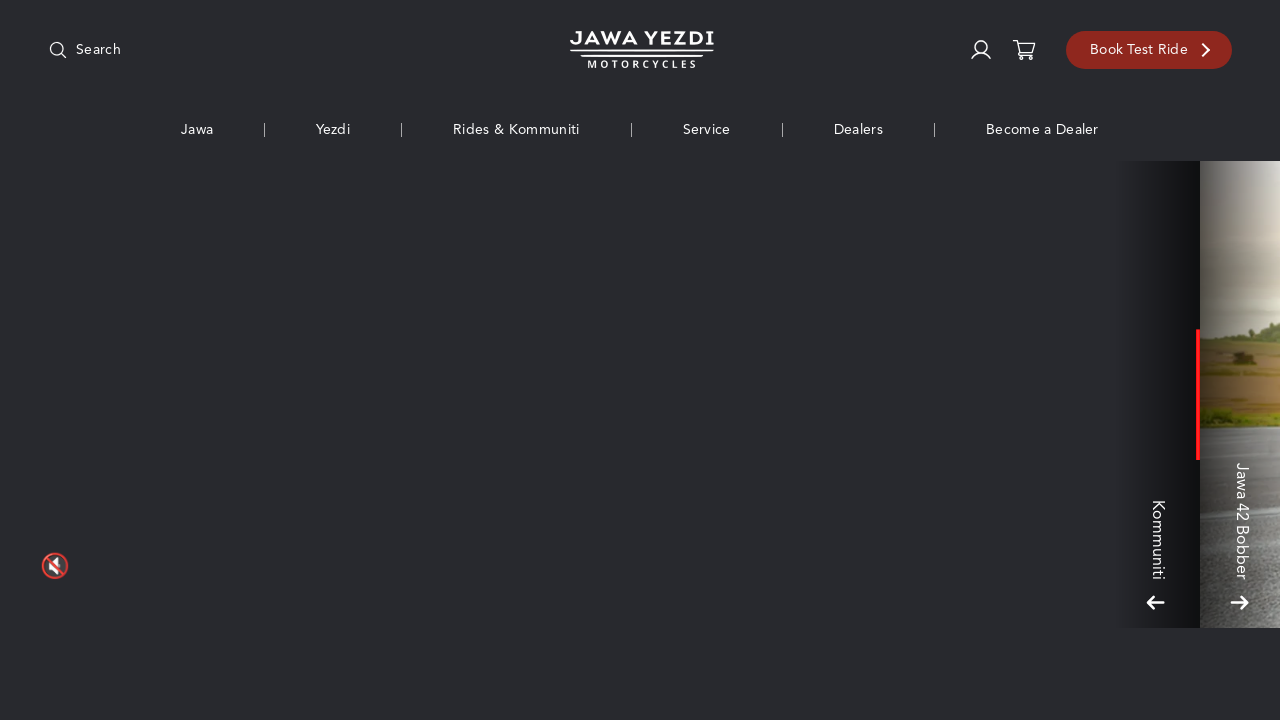